Tests nested iframe navigation by clicking on the Nested Frames link, then switching through frame-top and frame-middle iframes to access content within the nested structure.

Starting URL: https://the-internet.herokuapp.com

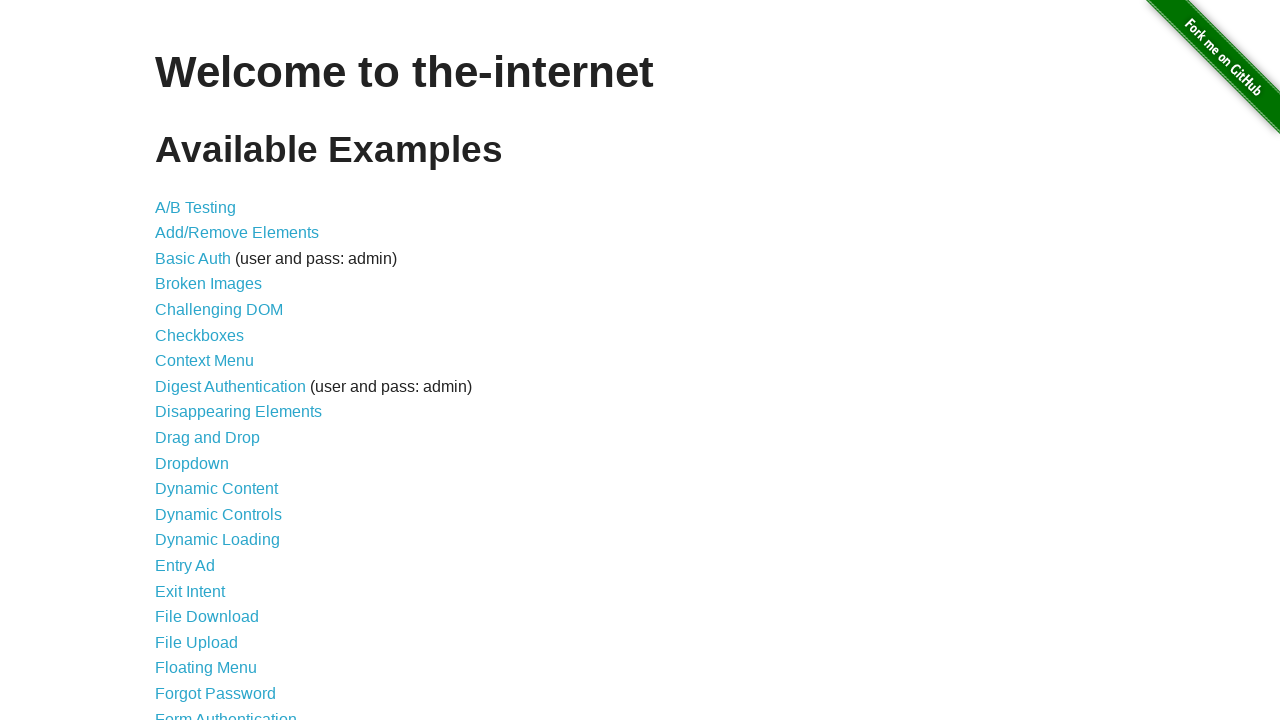

Clicked on Nested Frames link at (210, 395) on text=Nested Frames
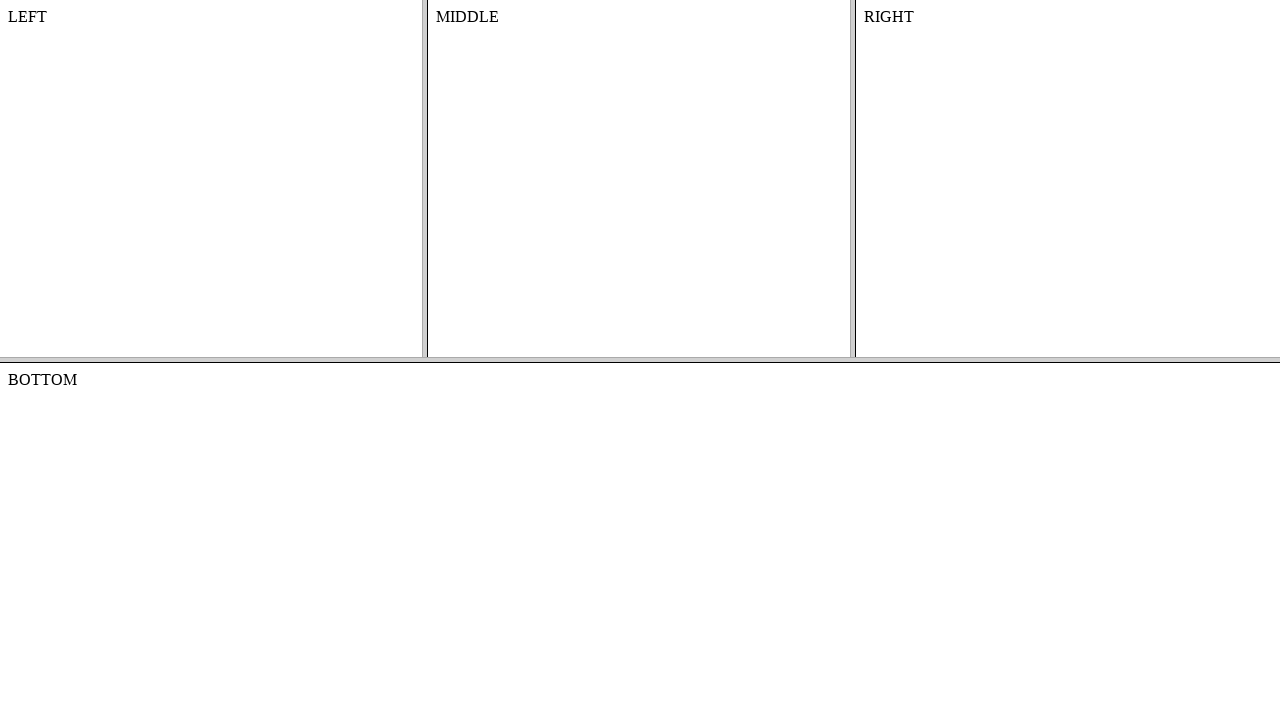

Waited for frames page to load
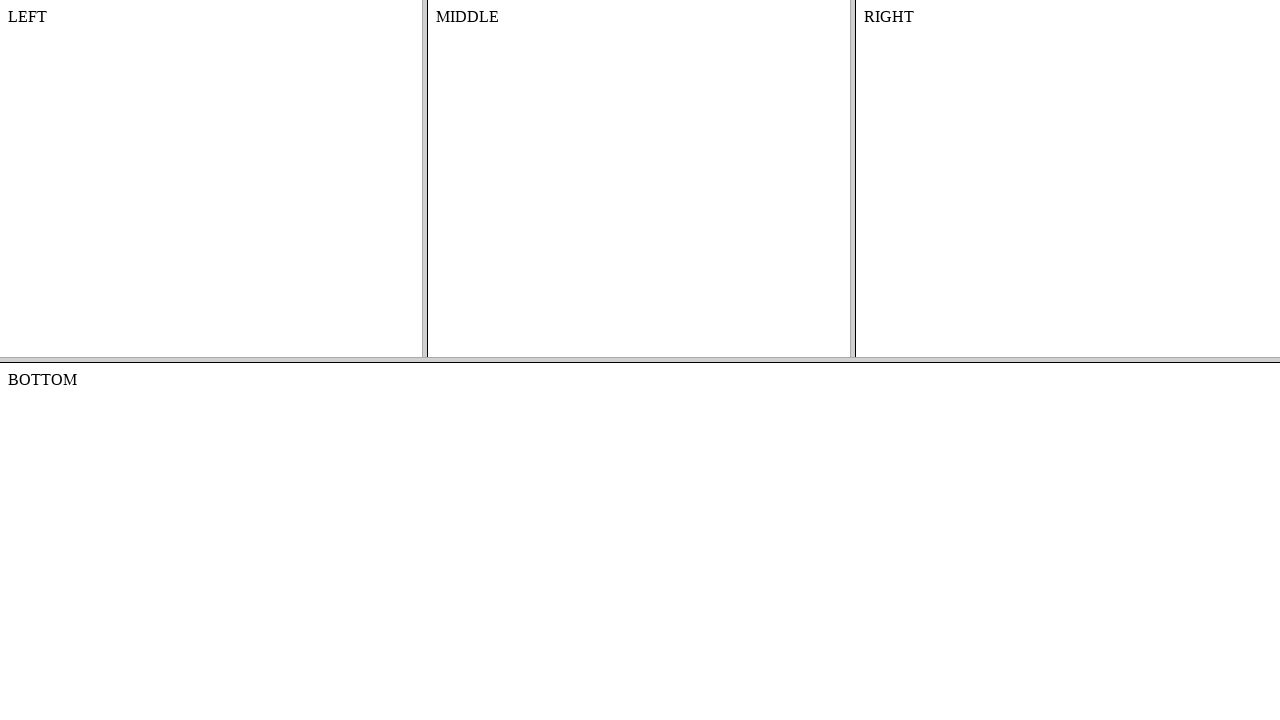

Located frame-top iframe
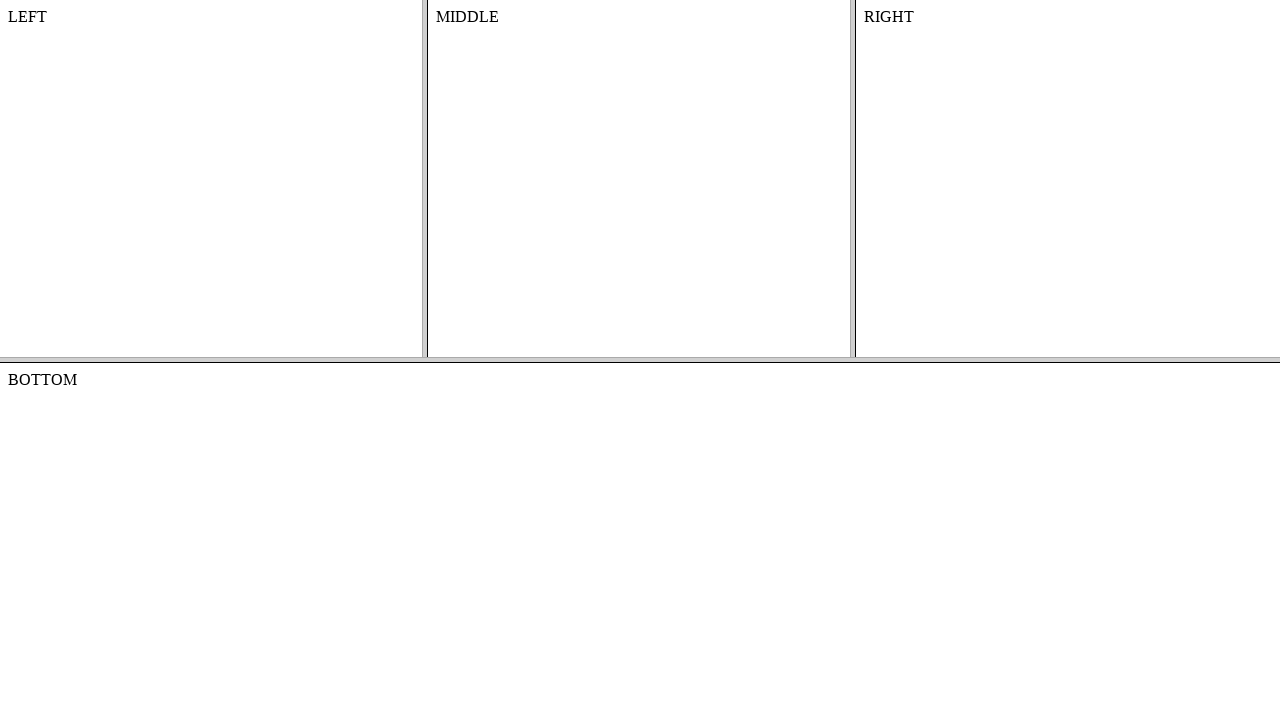

Located frame-middle iframe within frame-top
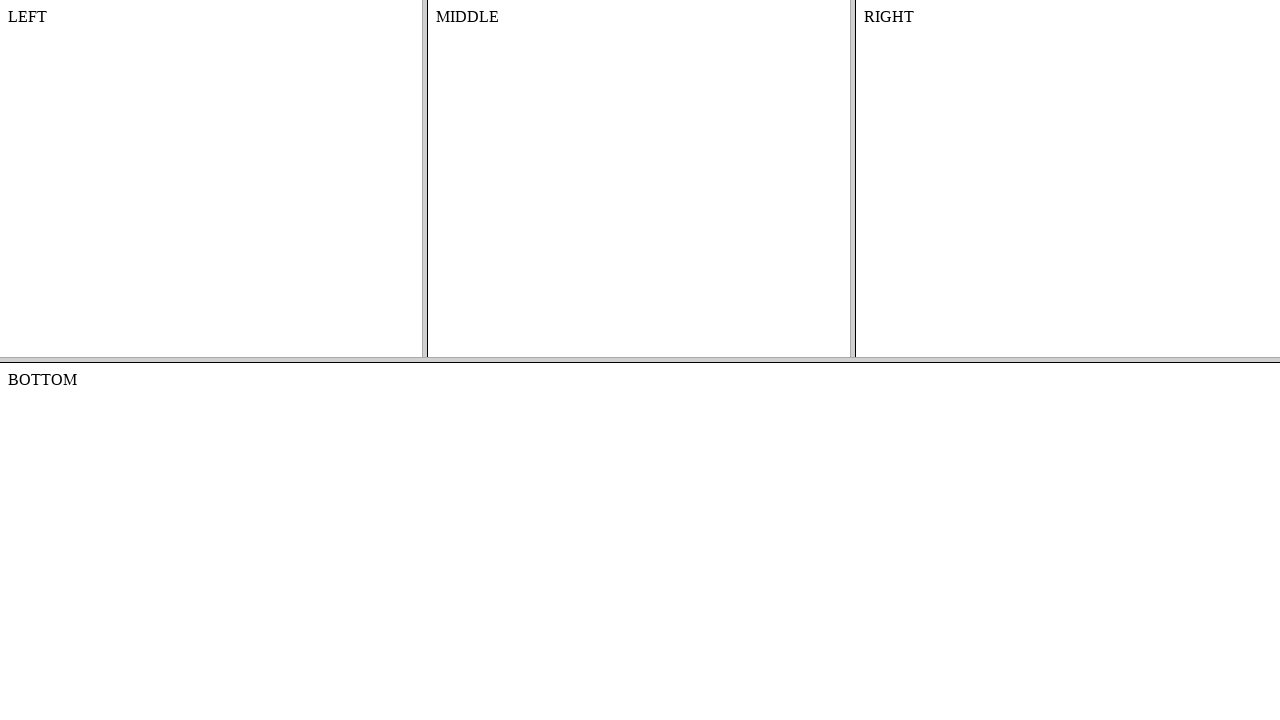

Located content element within nested frame structure
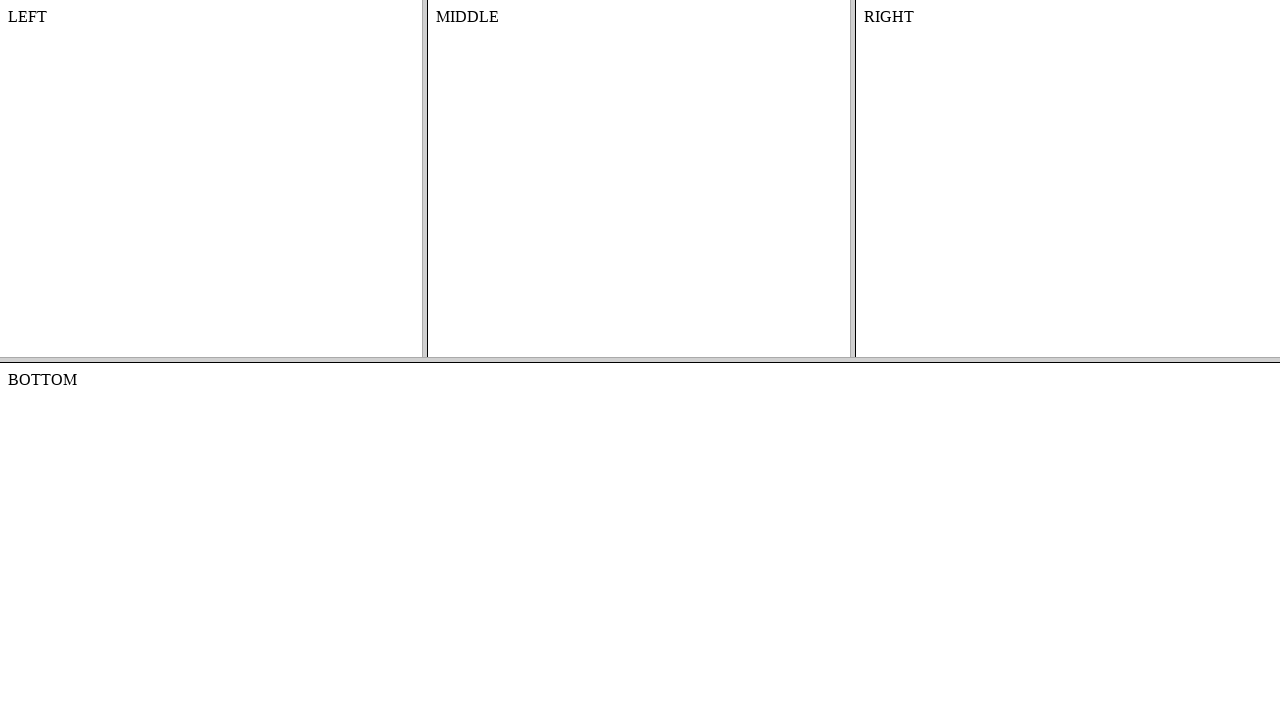

Verified content element is visible and accessible
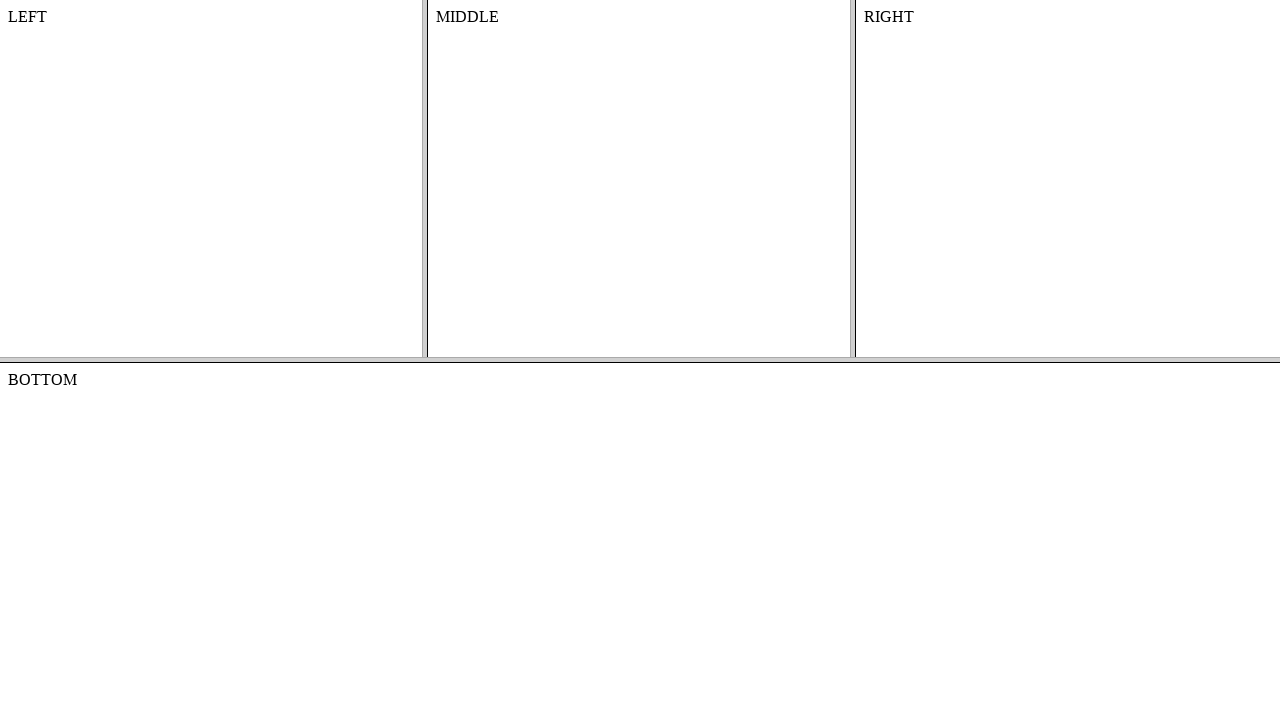

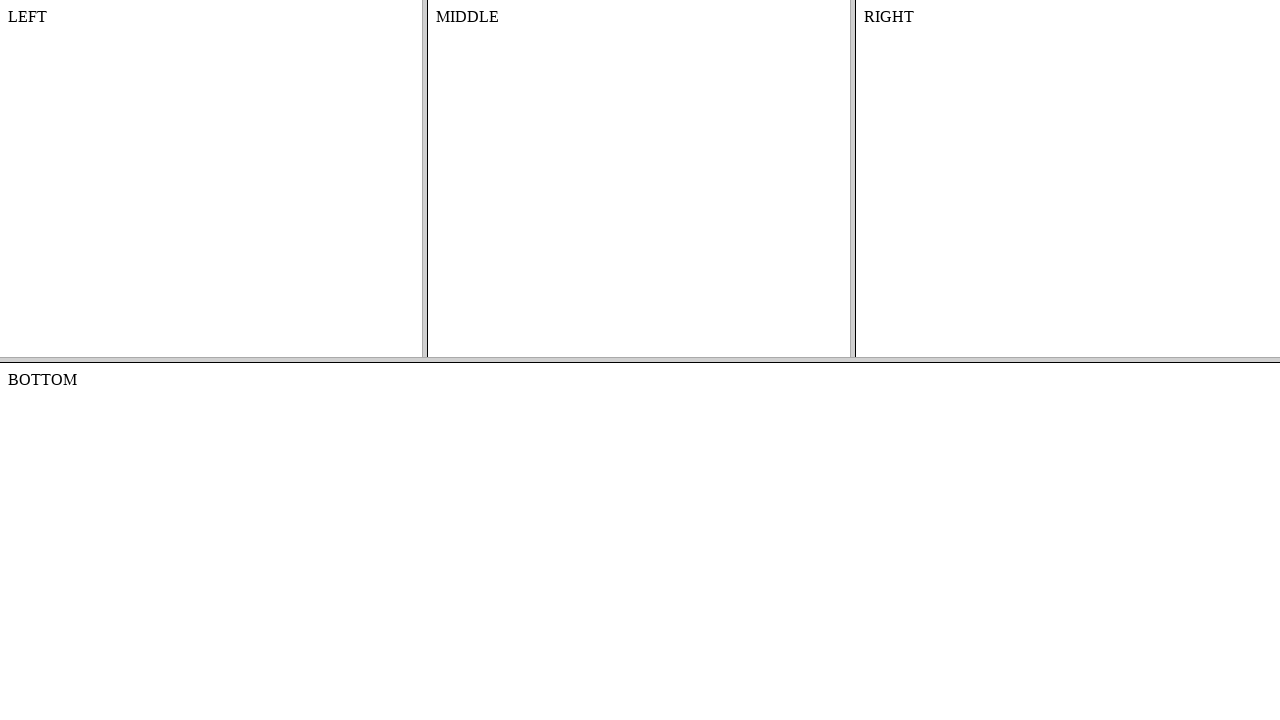